Tests a web form by entering text into a text box and clicking the submit button, then verifies the success message is displayed.

Starting URL: https://www.selenium.dev/selenium/web/web-form.html

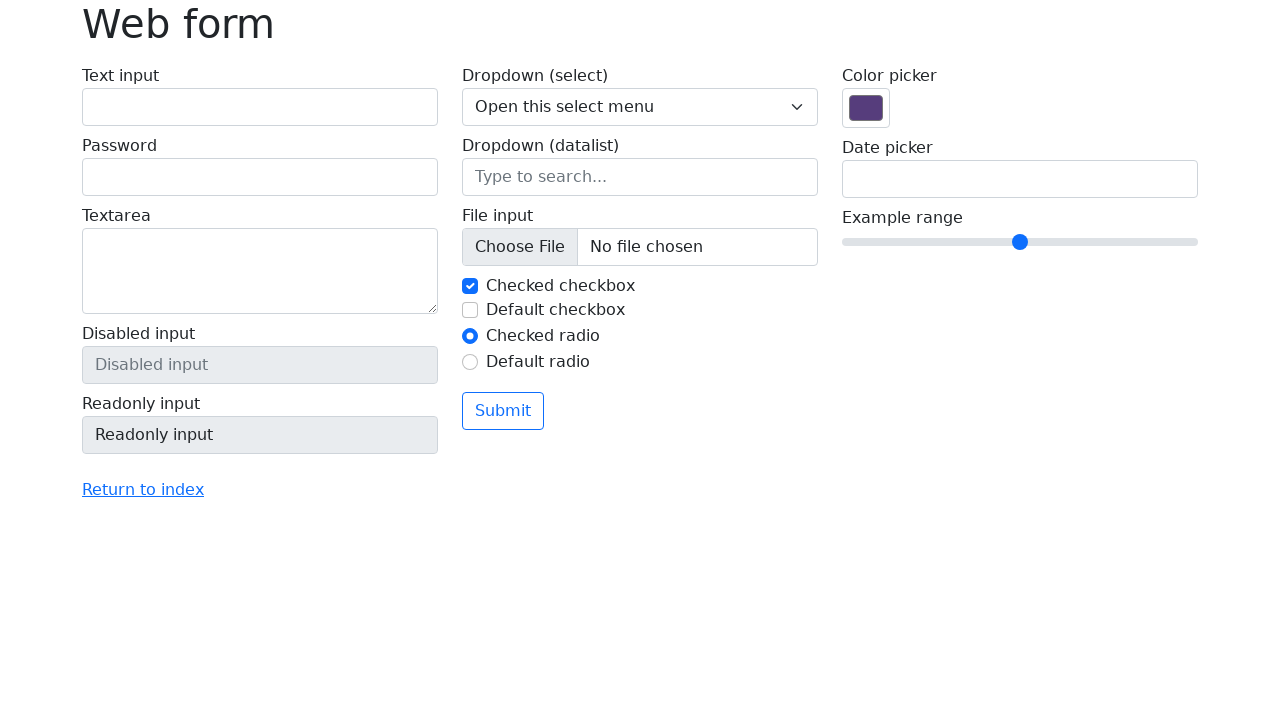

Navigated to web form page
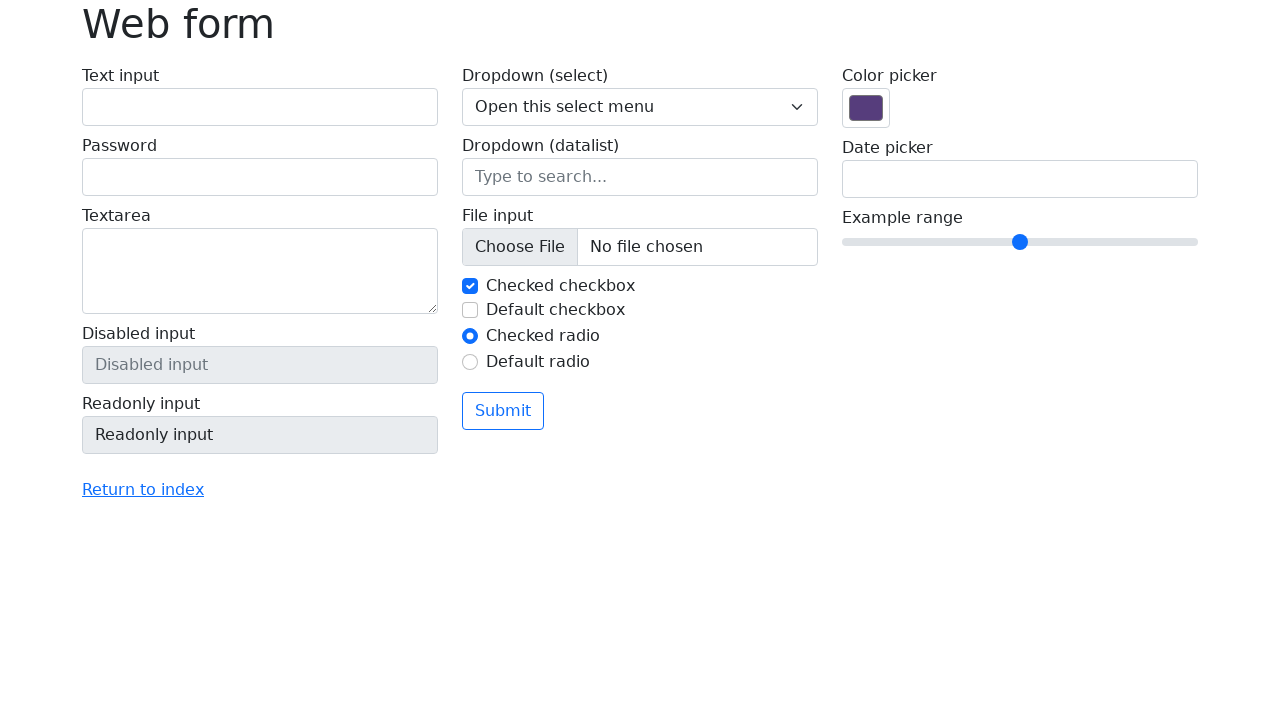

Filled text box with 'Selenium' on #my-text-id
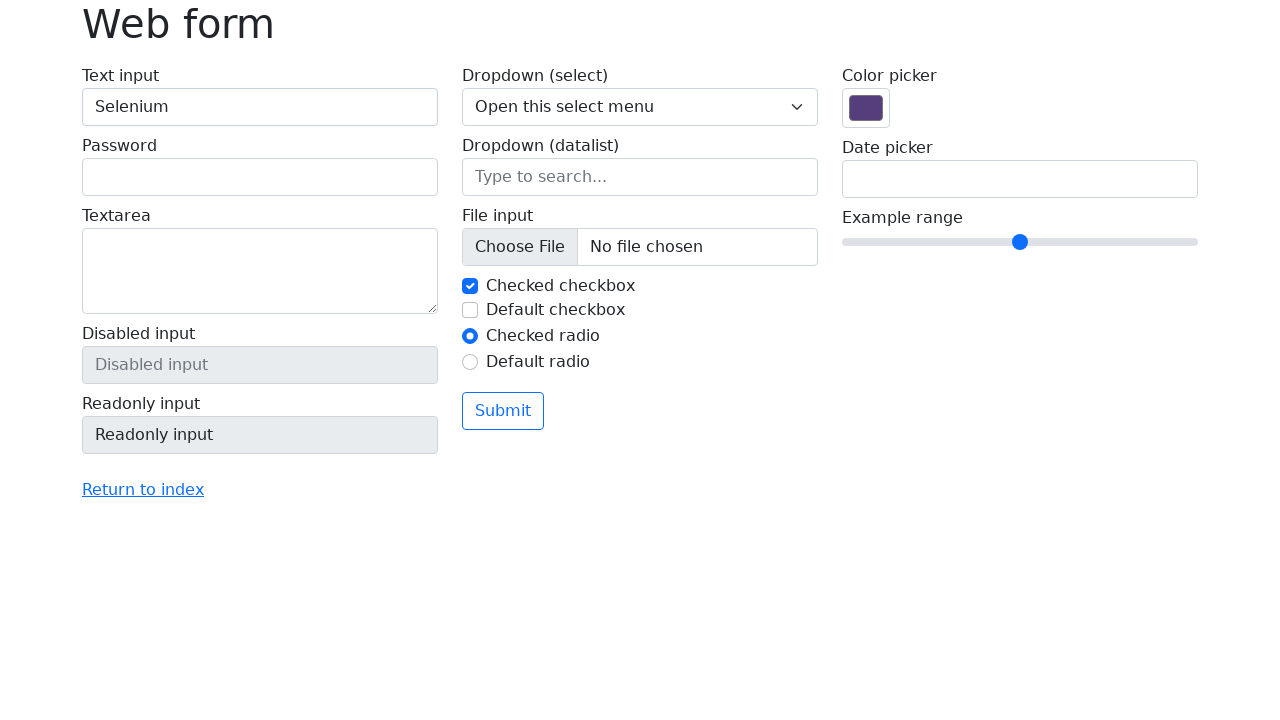

Clicked submit button at (503, 411) on button
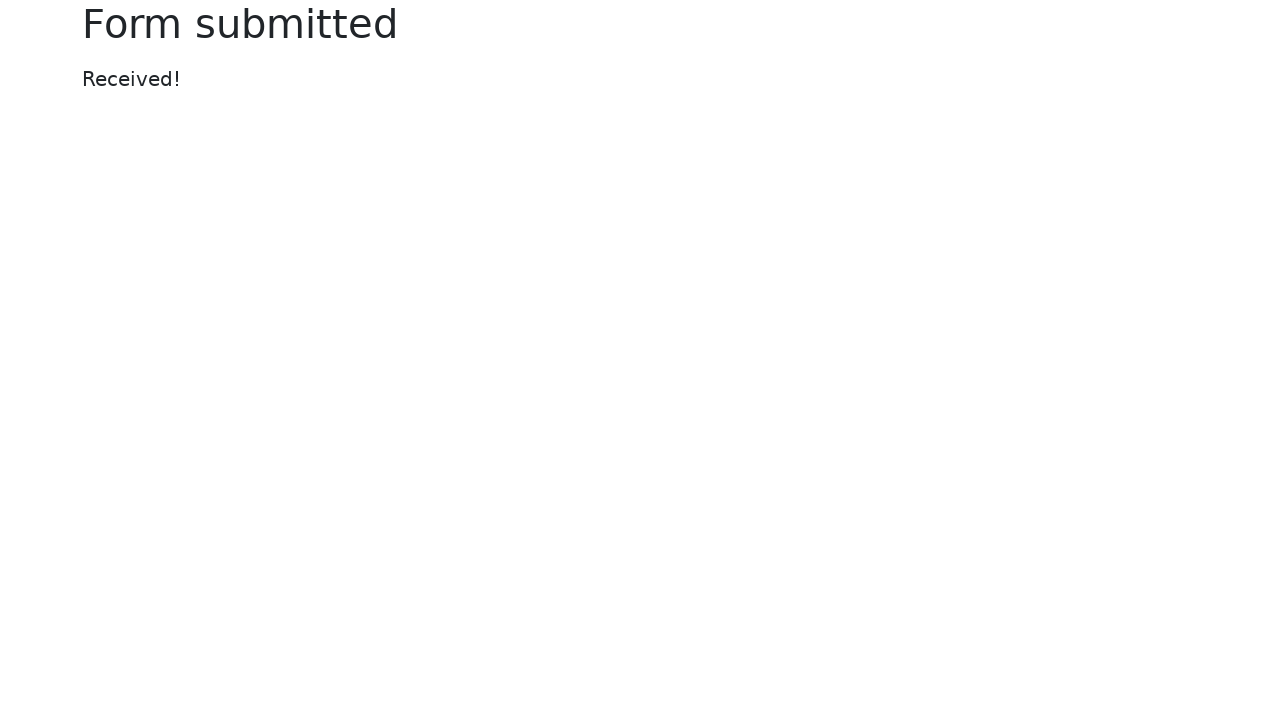

Success message appeared
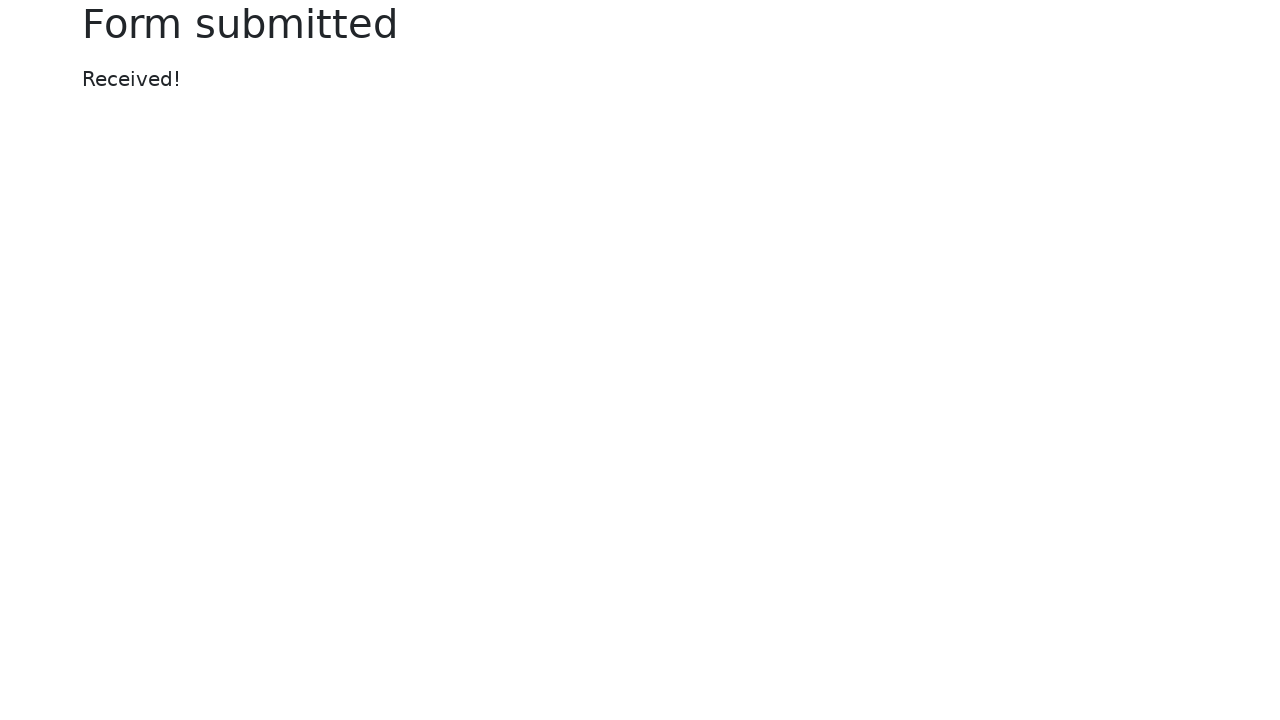

Retrieved success message text
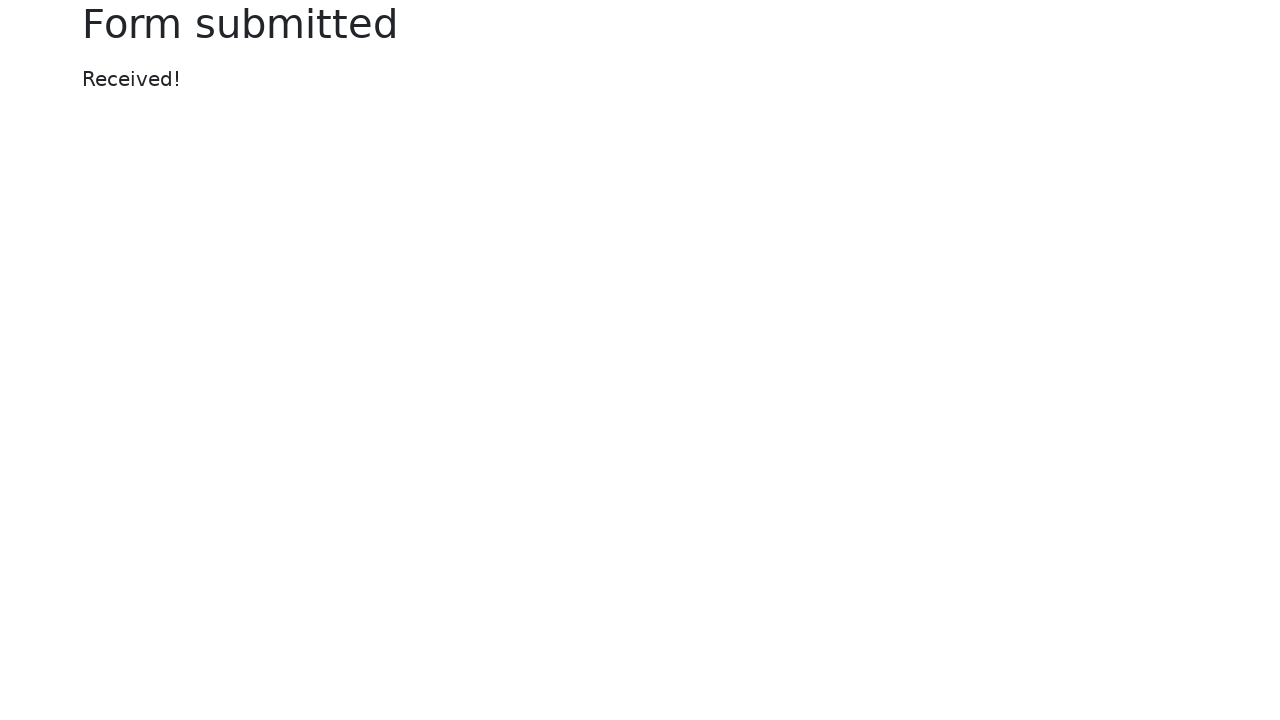

Verified success message displays 'Received!'
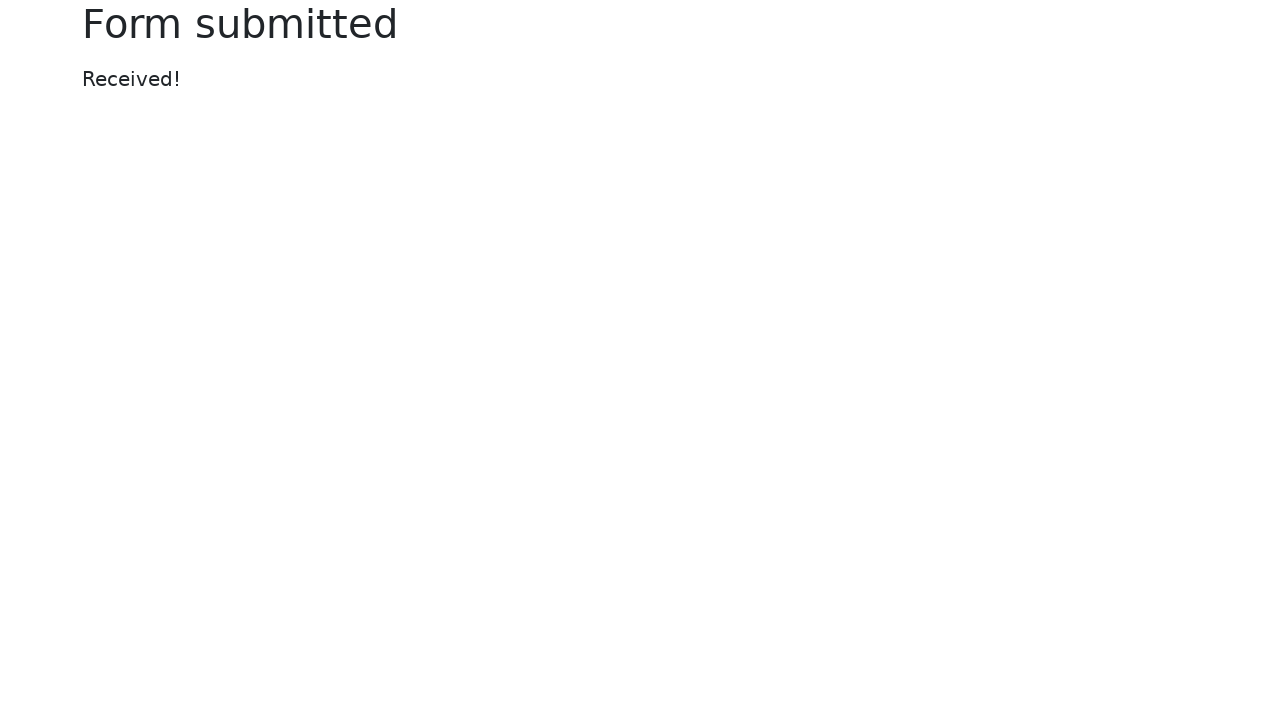

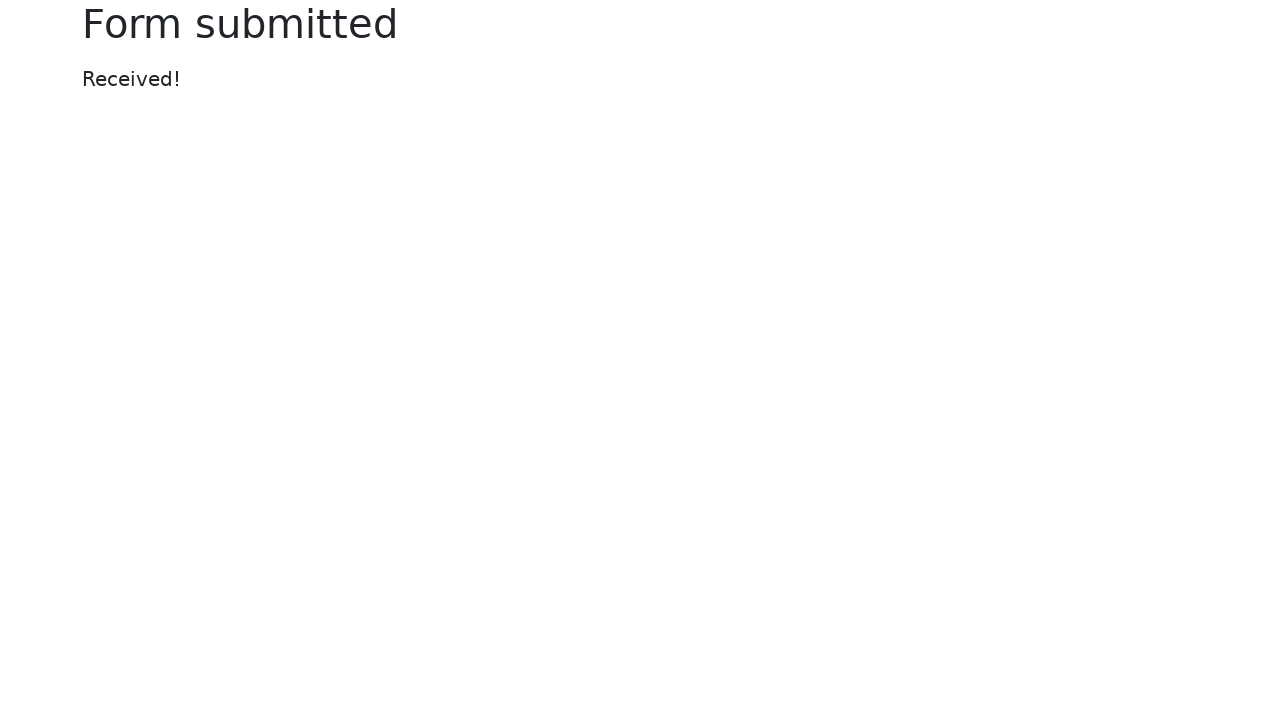